Tests modal dialog handling by clicking the Close button on an entry ad popup

Starting URL: http://the-internet.herokuapp.com/entry_ad

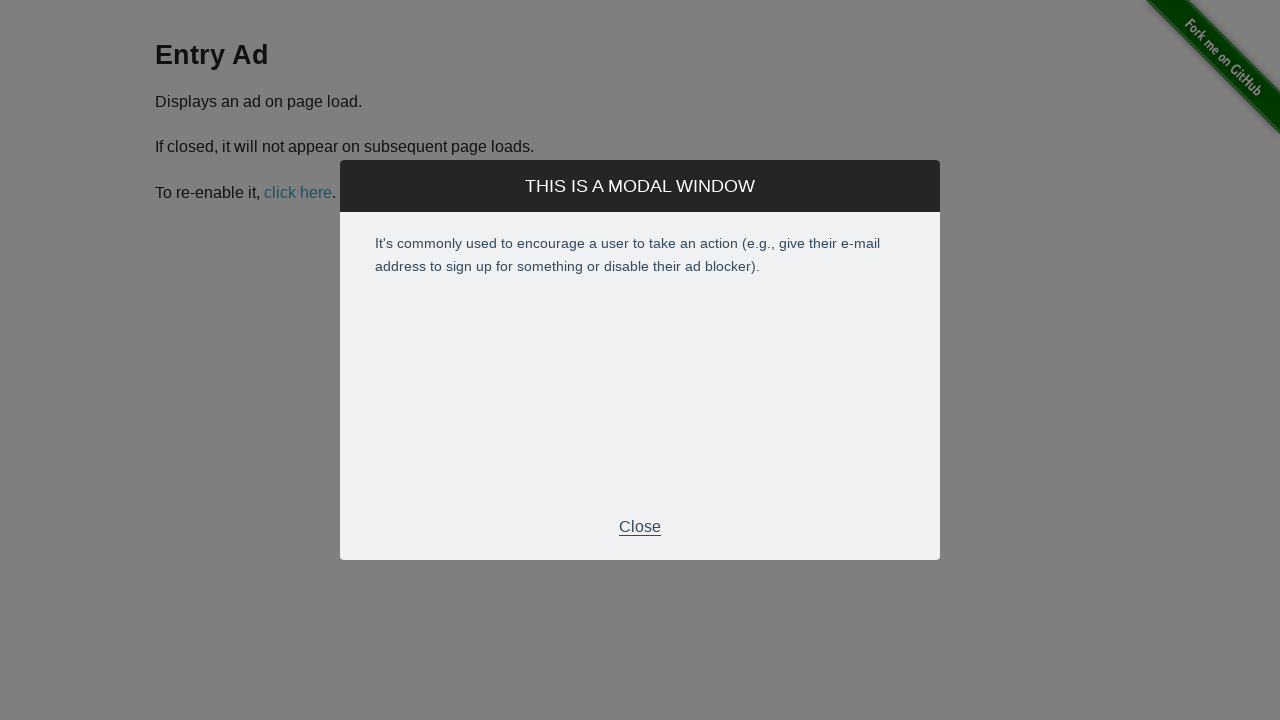

Entry ad modal dialog loaded and Close button is visible
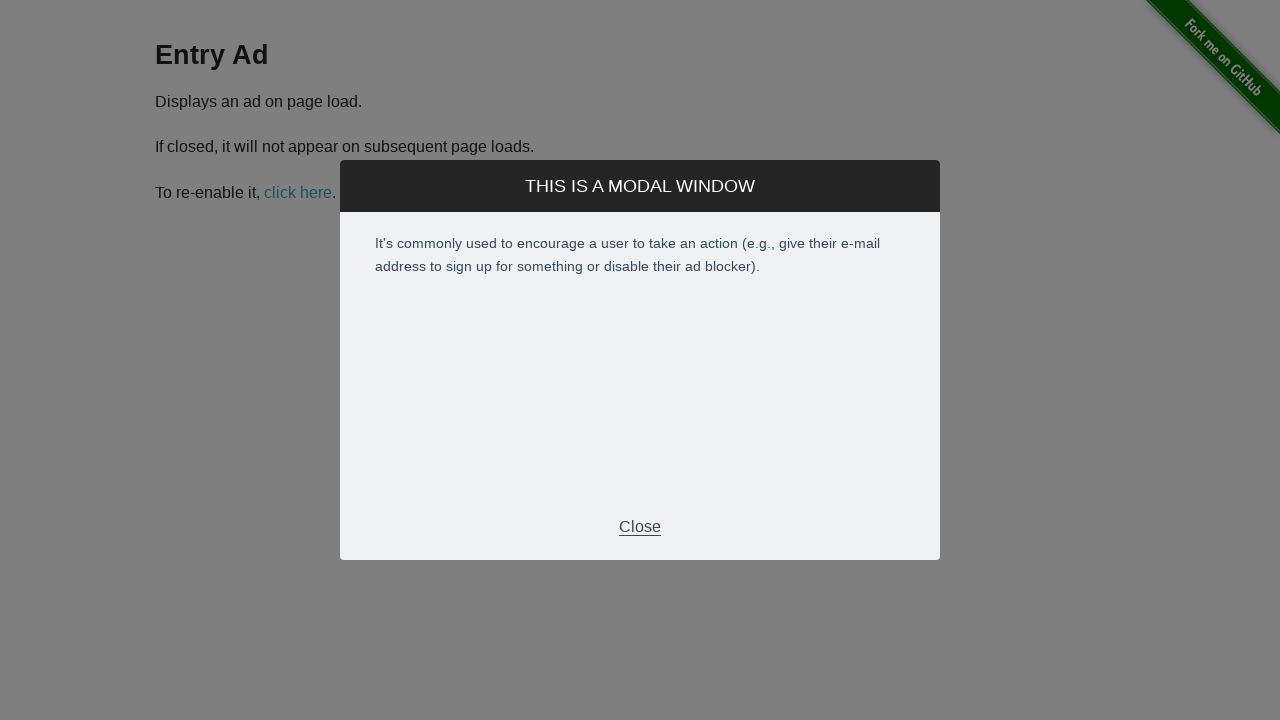

Clicked the Close button on the entry ad popup at (640, 527) on xpath=//p[contains(text(), 'Close')]
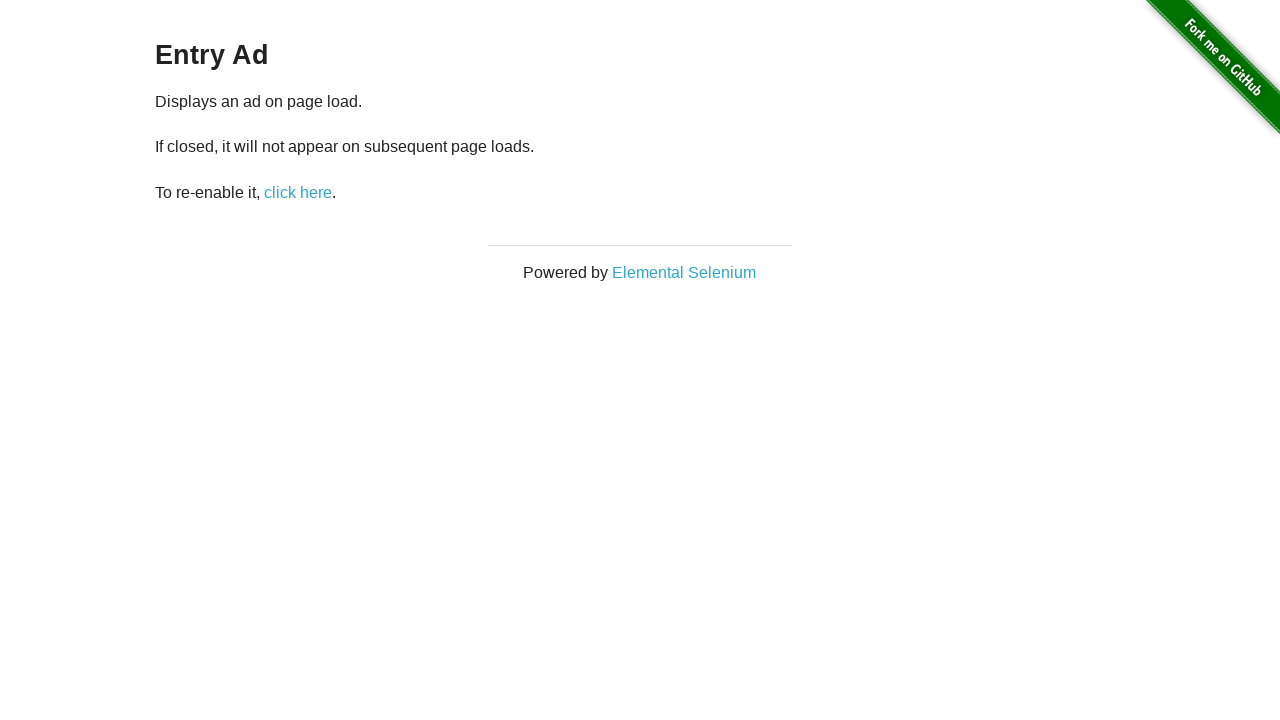

Waited for modal dialog to fully close
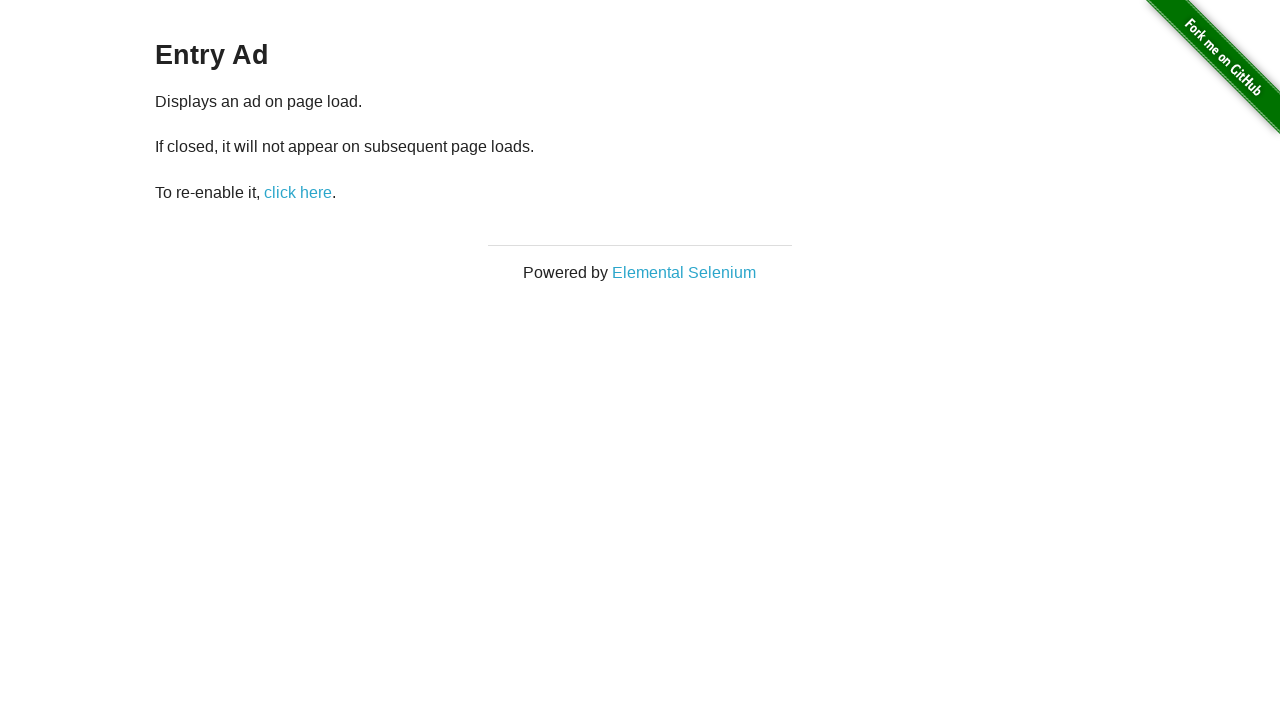

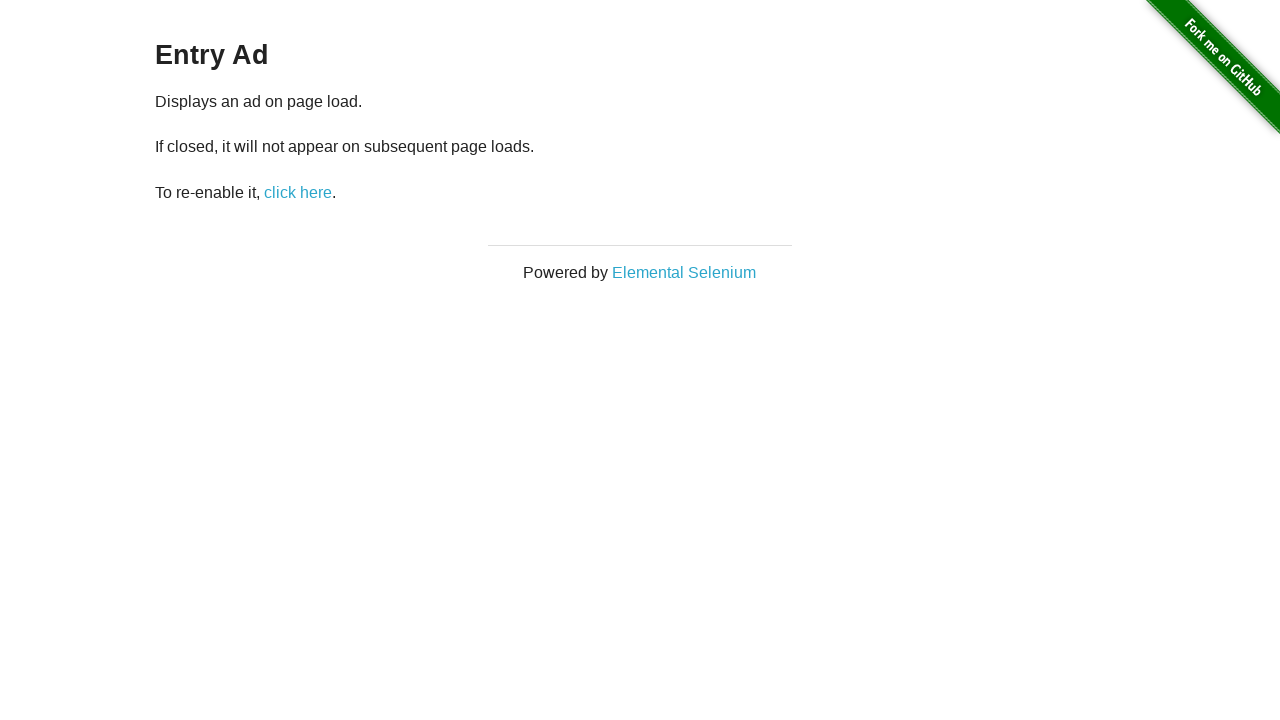